Tests registration form validation by entering mismatched confirmation email and verifying error message appears

Starting URL: https://alada.vn/tai-khoan/dang-ky.html

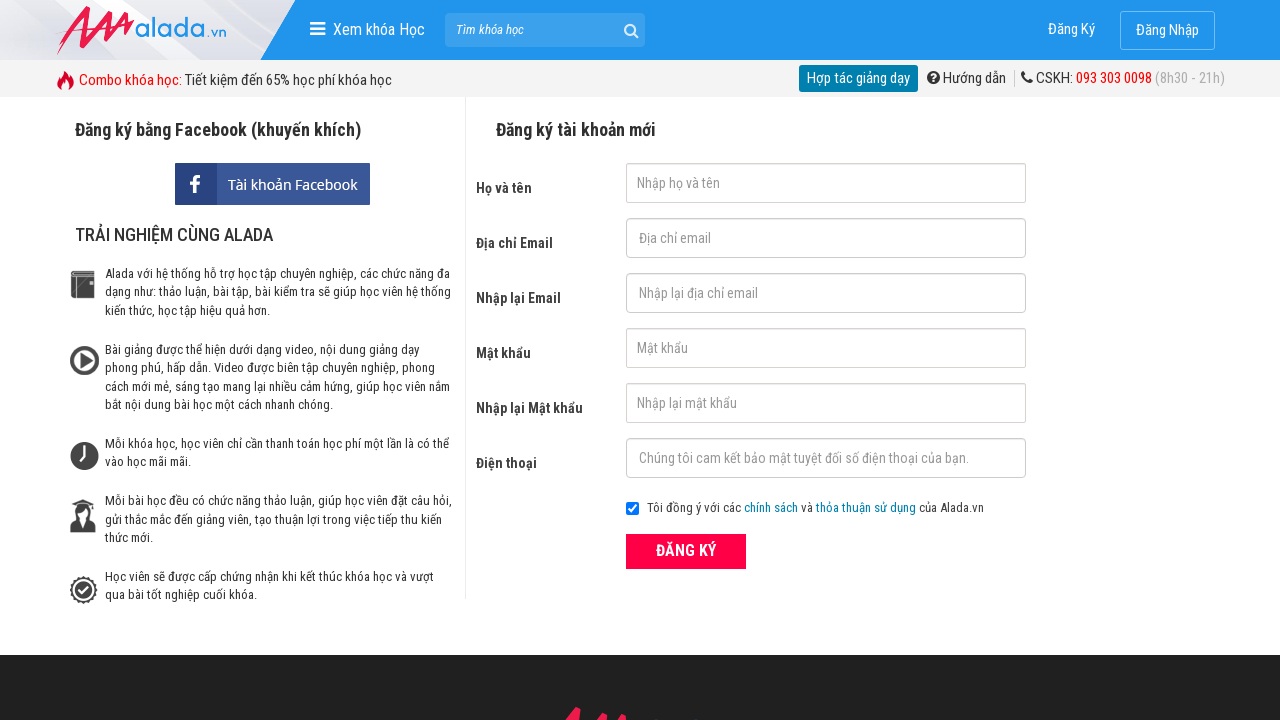

Filled first name field with 'Hoa tran' on input[name='txtFirstname']
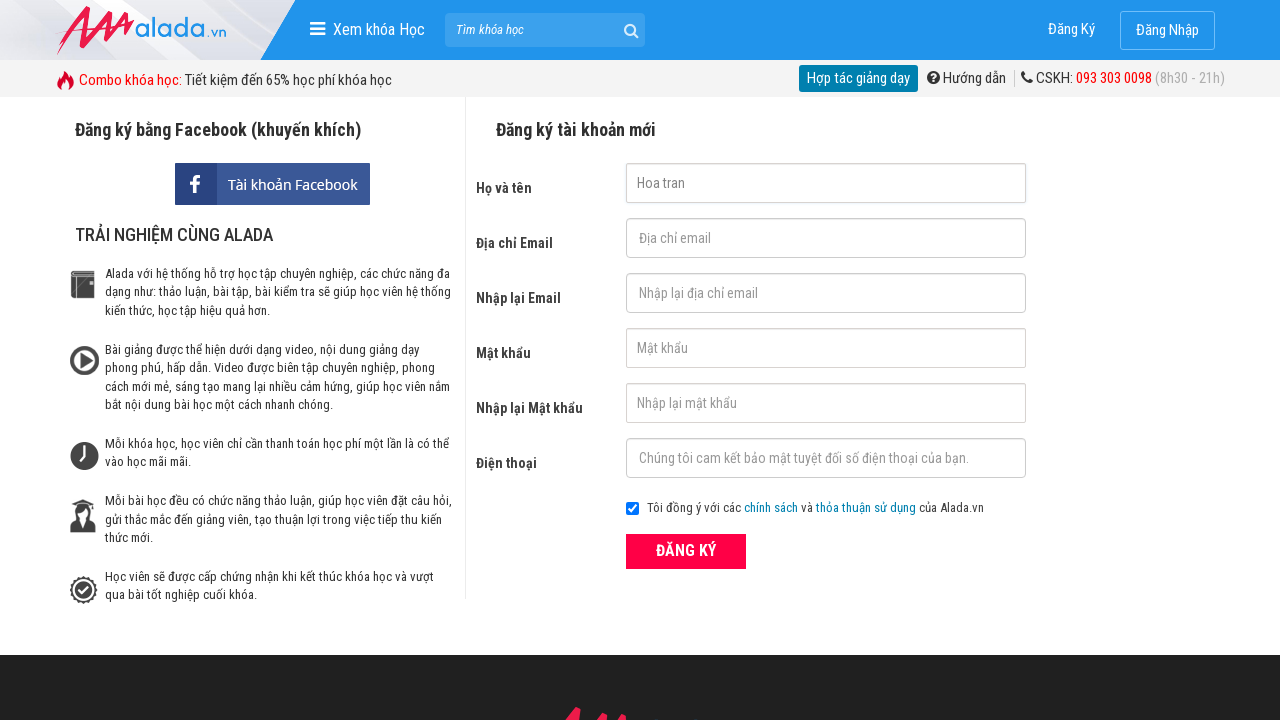

Filled email field with 'Hoa@gmail.com' on input[name='txtEmail']
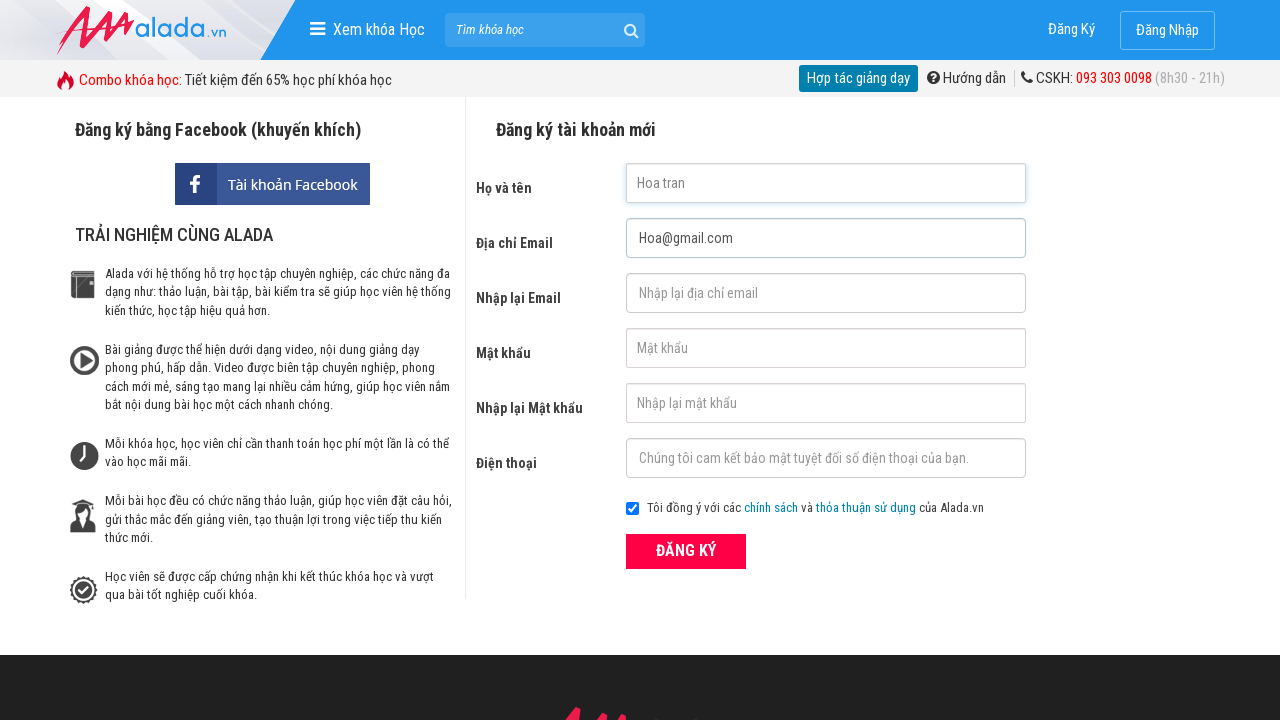

Filled confirmation email field with mismatched email 'Hoatran@1' on input[name='txtCEmail']
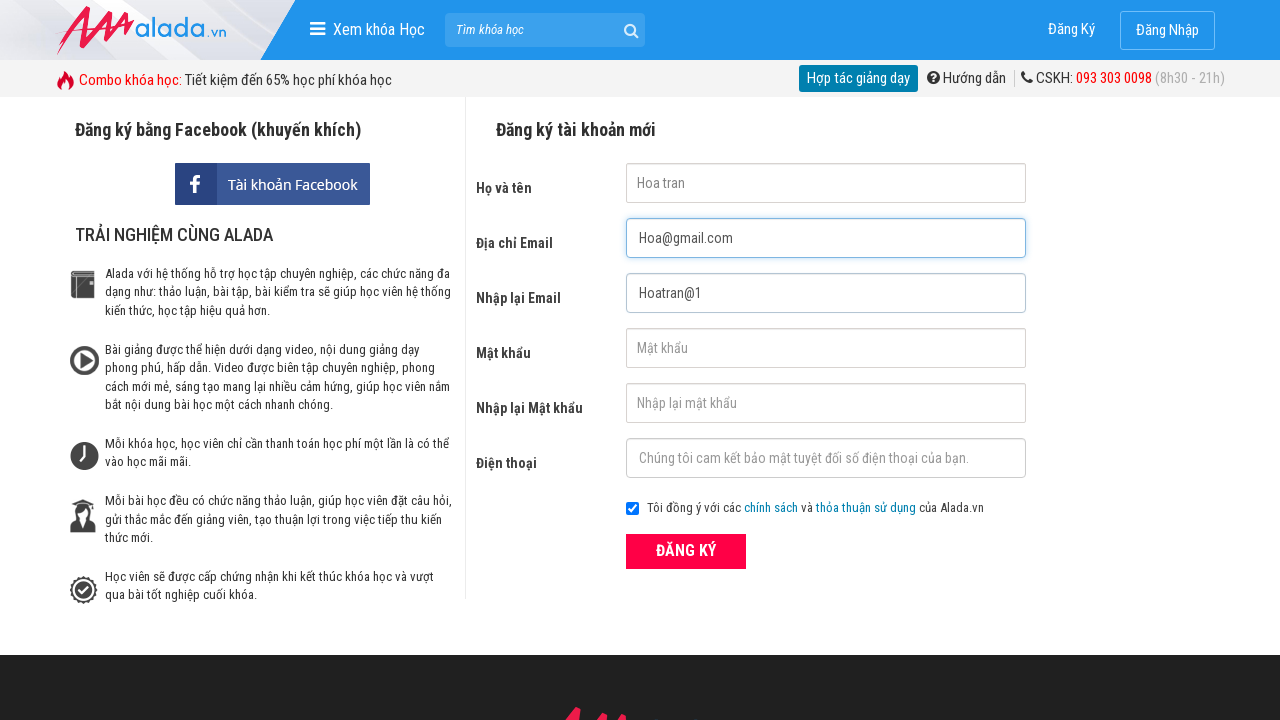

Filled password field with '12345678' on input[name='txtPassword']
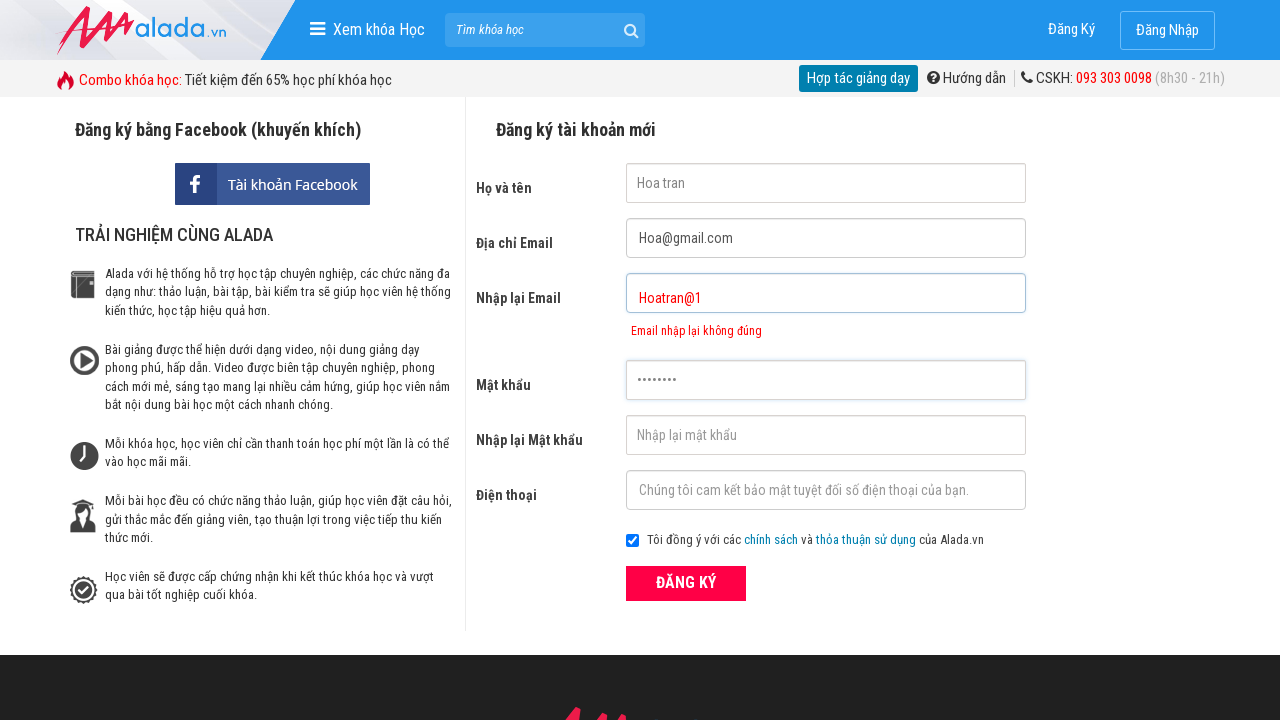

Filled confirm password field with '12345678' on input[name='txtCPassword']
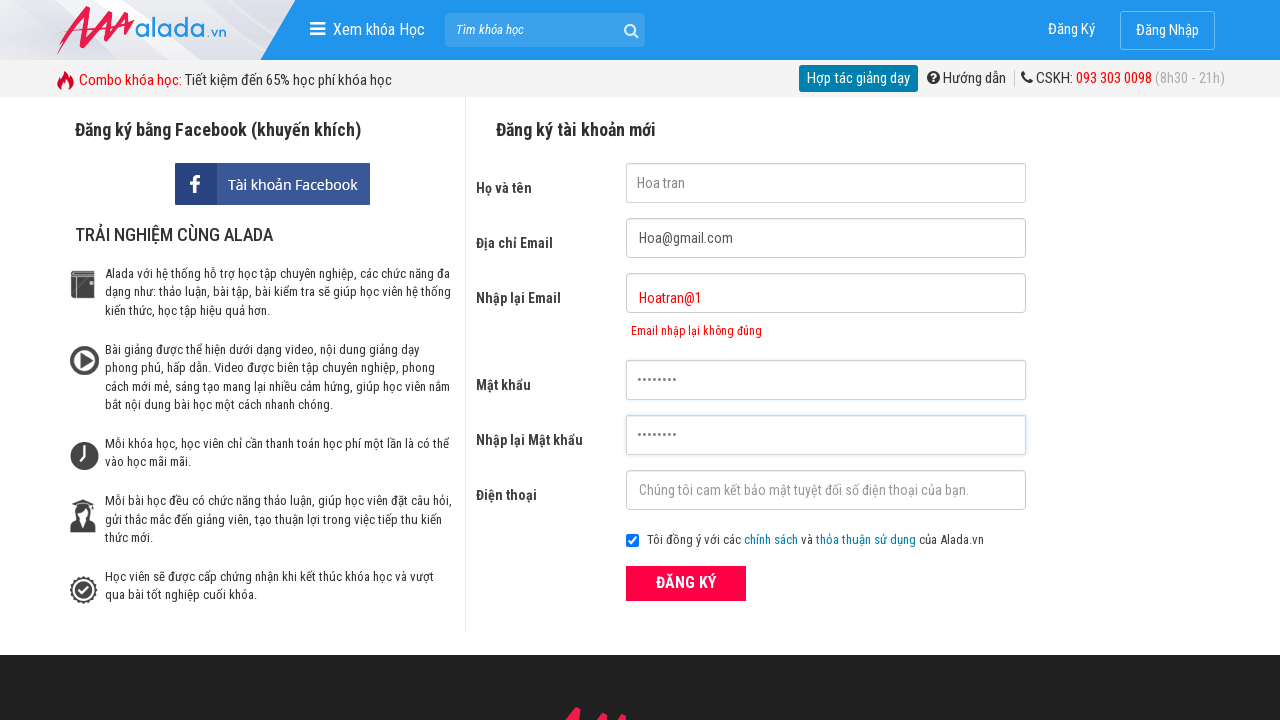

Filled phone field with '0971809071' on input[name='txtPhone']
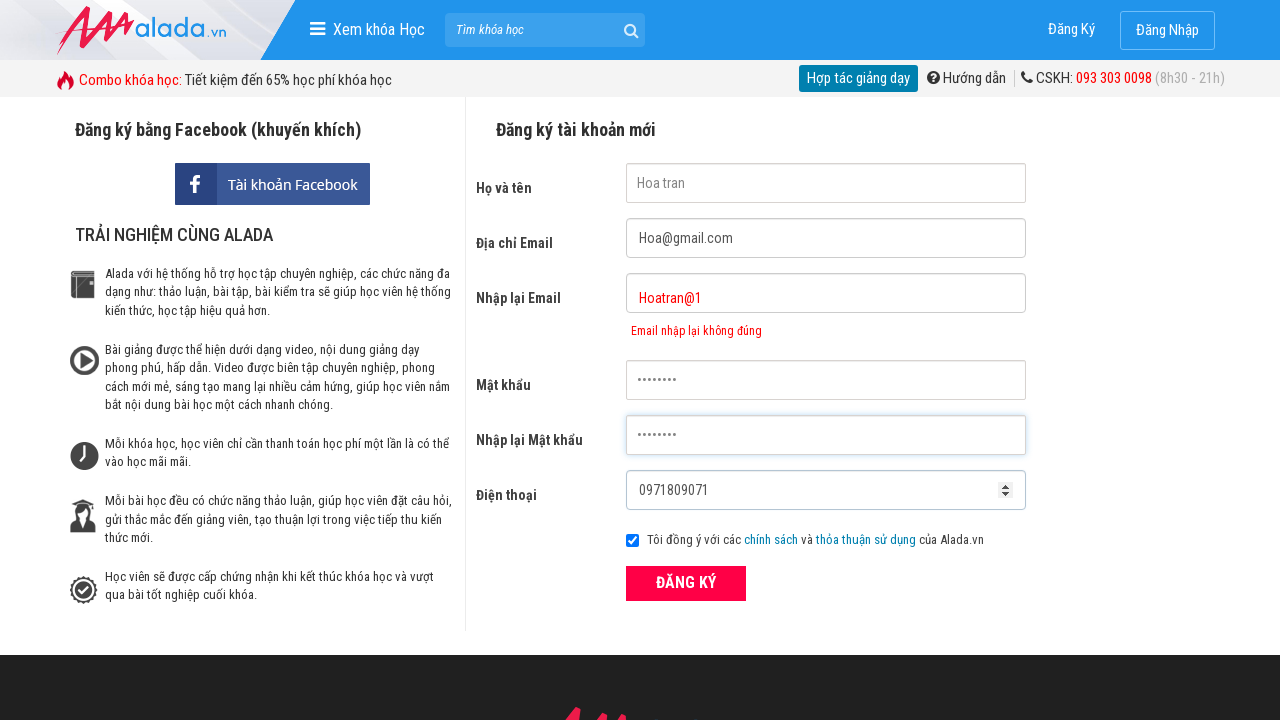

Clicked register button to submit form at (686, 583) on button.btn_pink_sm.fs16
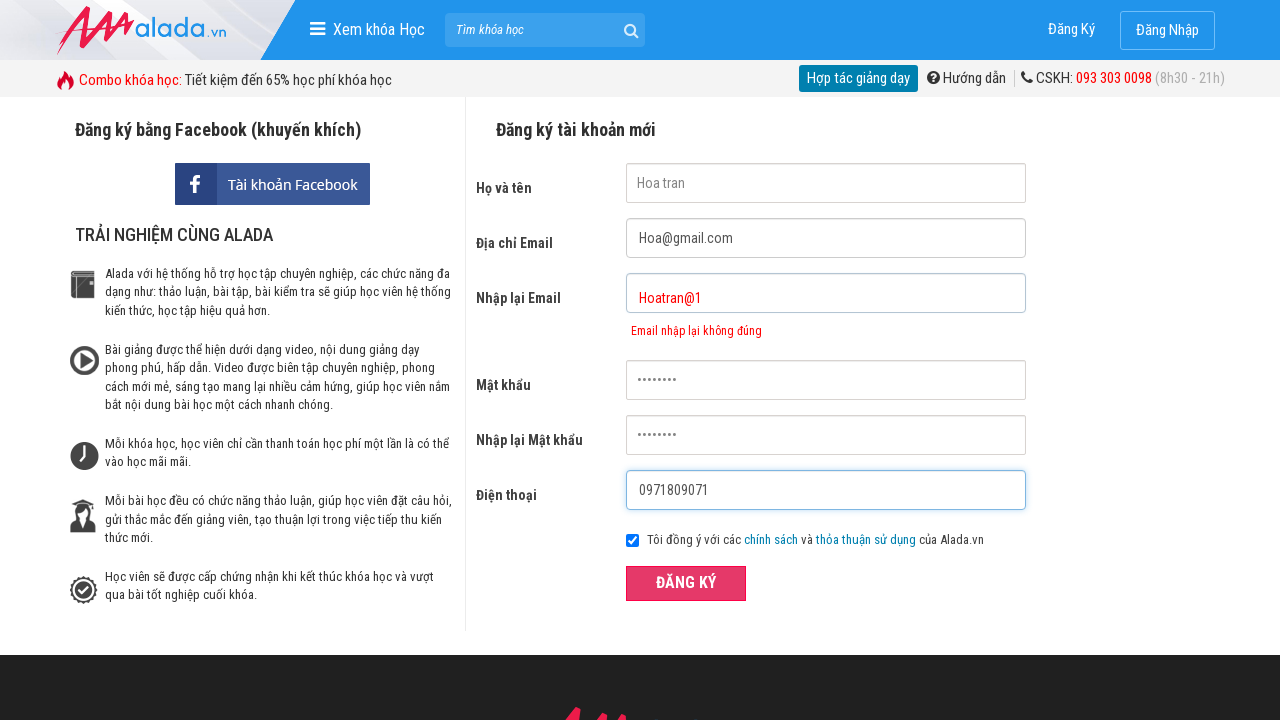

Verified error message appeared for mismatched confirmation email
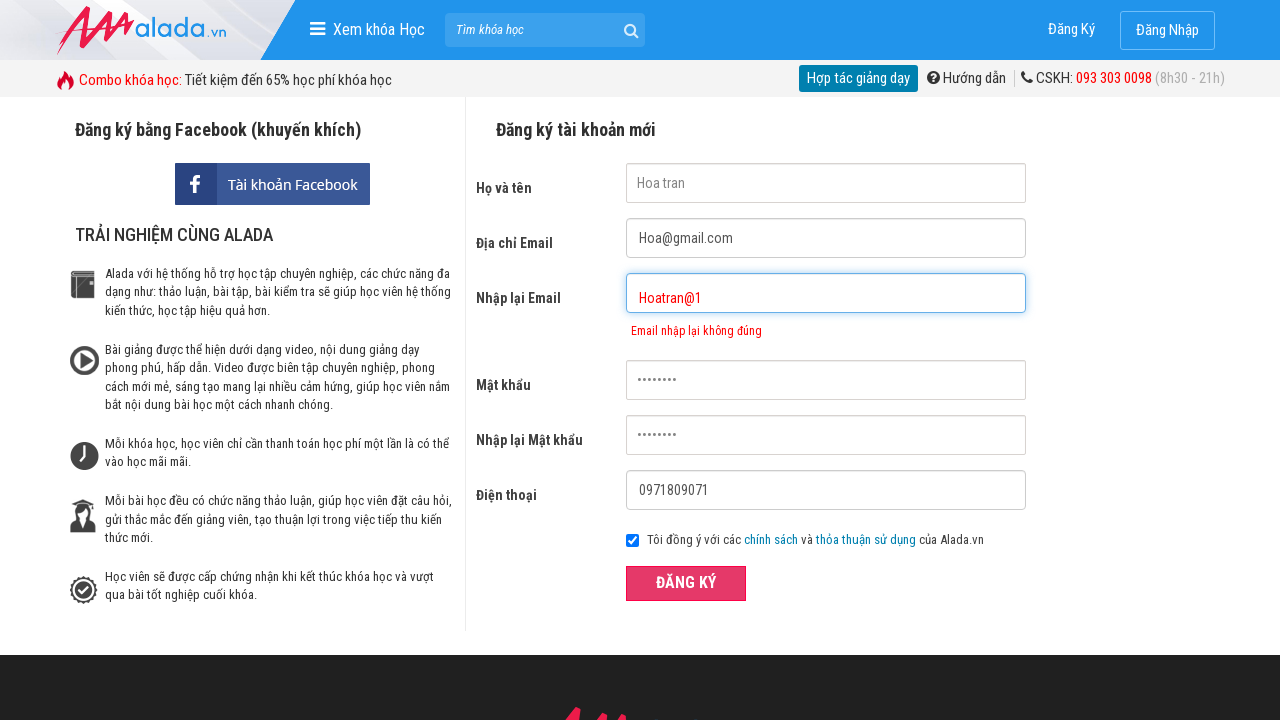

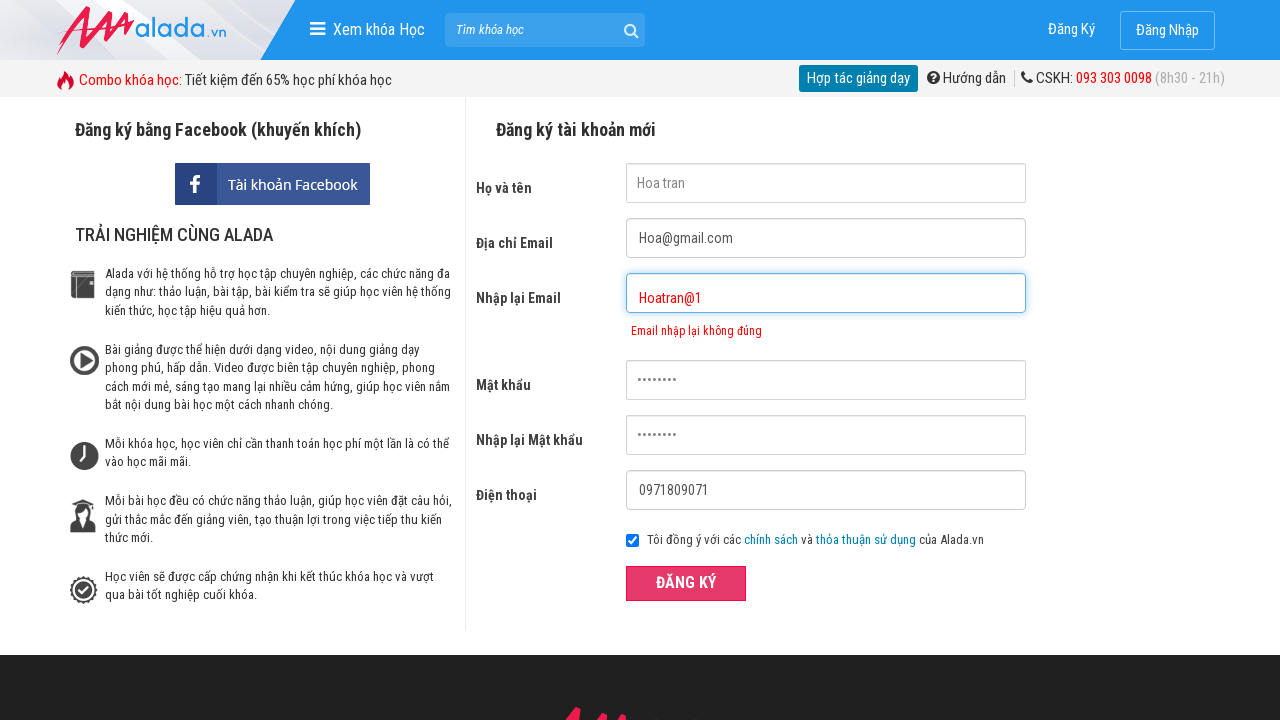